Tests basic browser navigation by visiting the Rahul Shetty Academy homepage, navigating to the Automation Practice page, going back, and refreshing the page.

Starting URL: https://www.rahulshettyacademy.com/

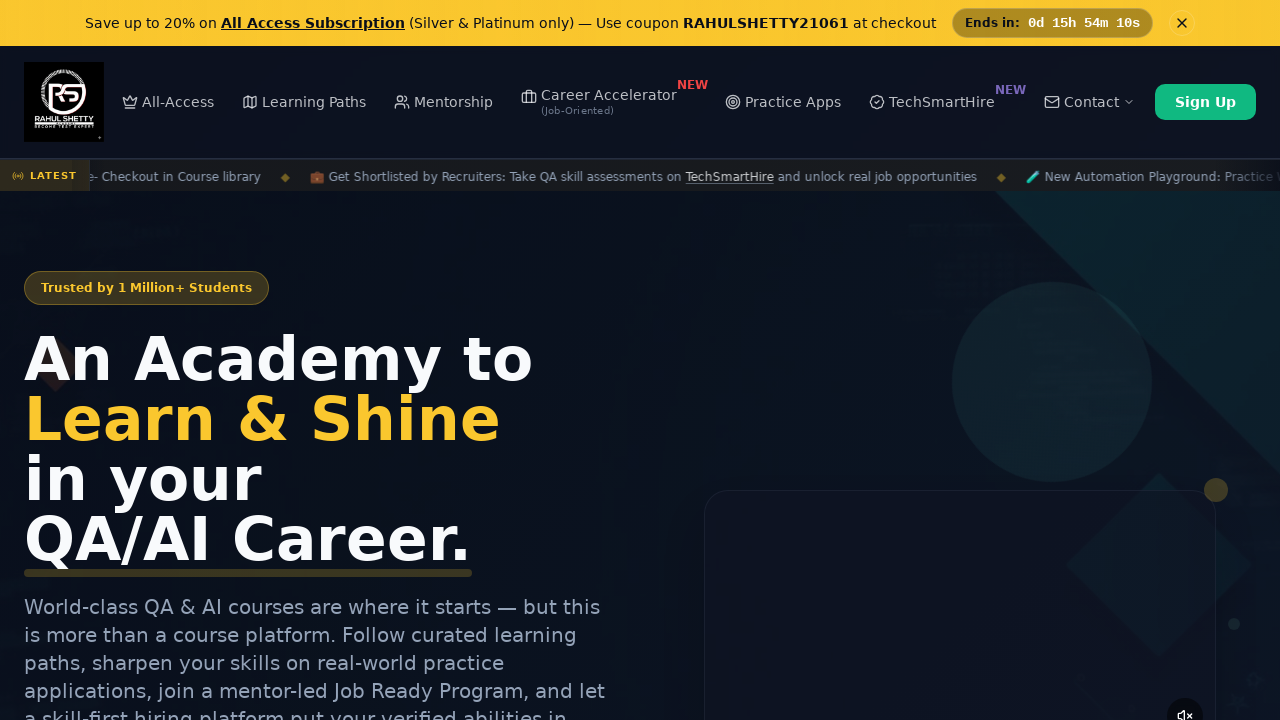

Navigated to Automation Practice page
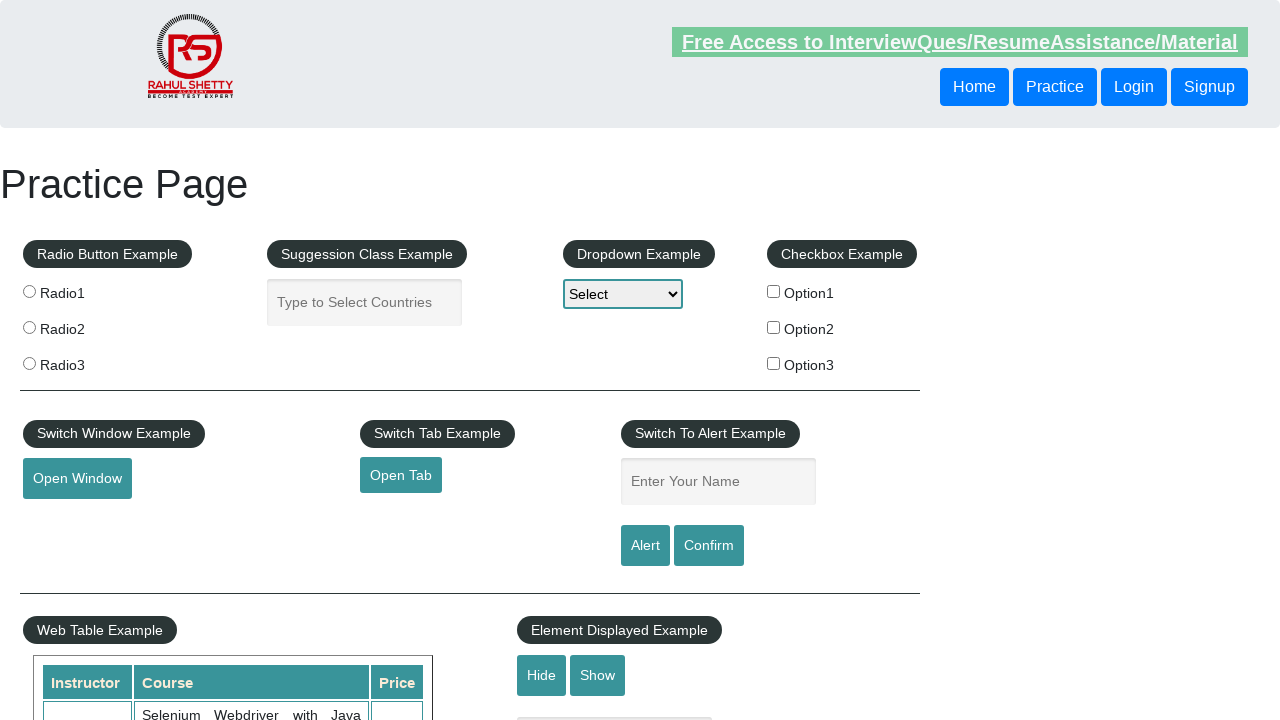

Navigated back to previous page
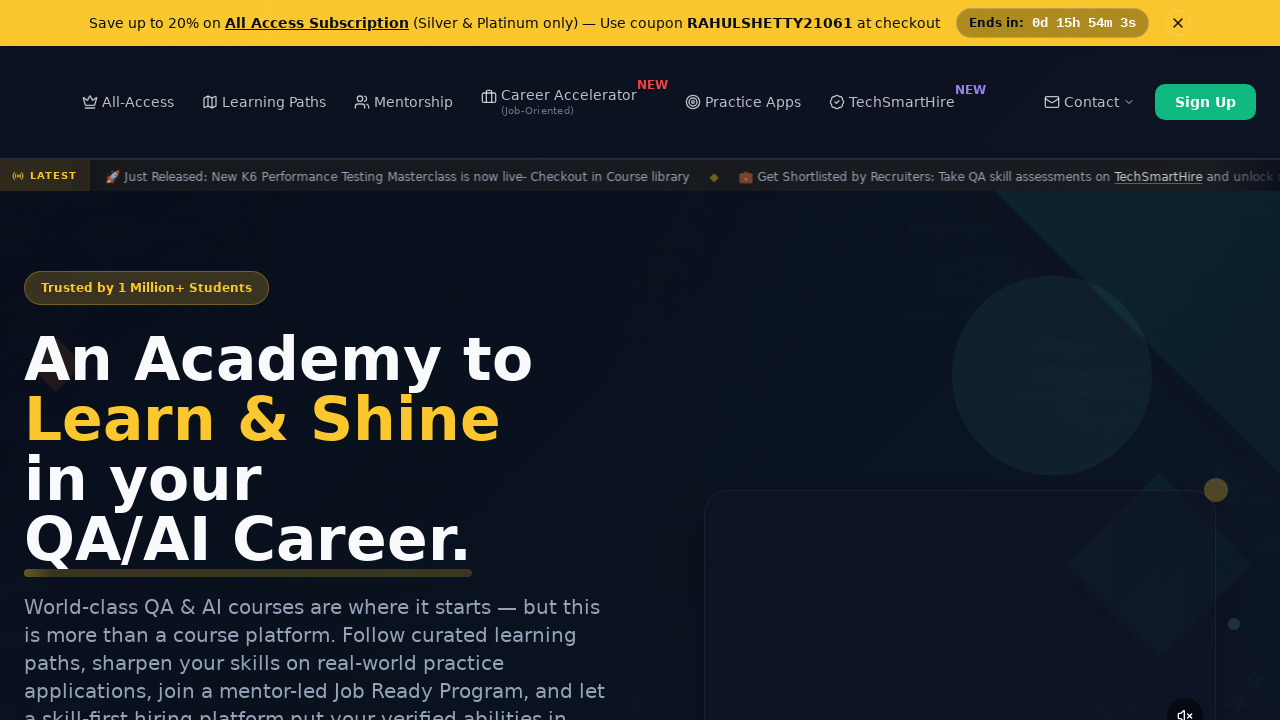

Refreshed the current page
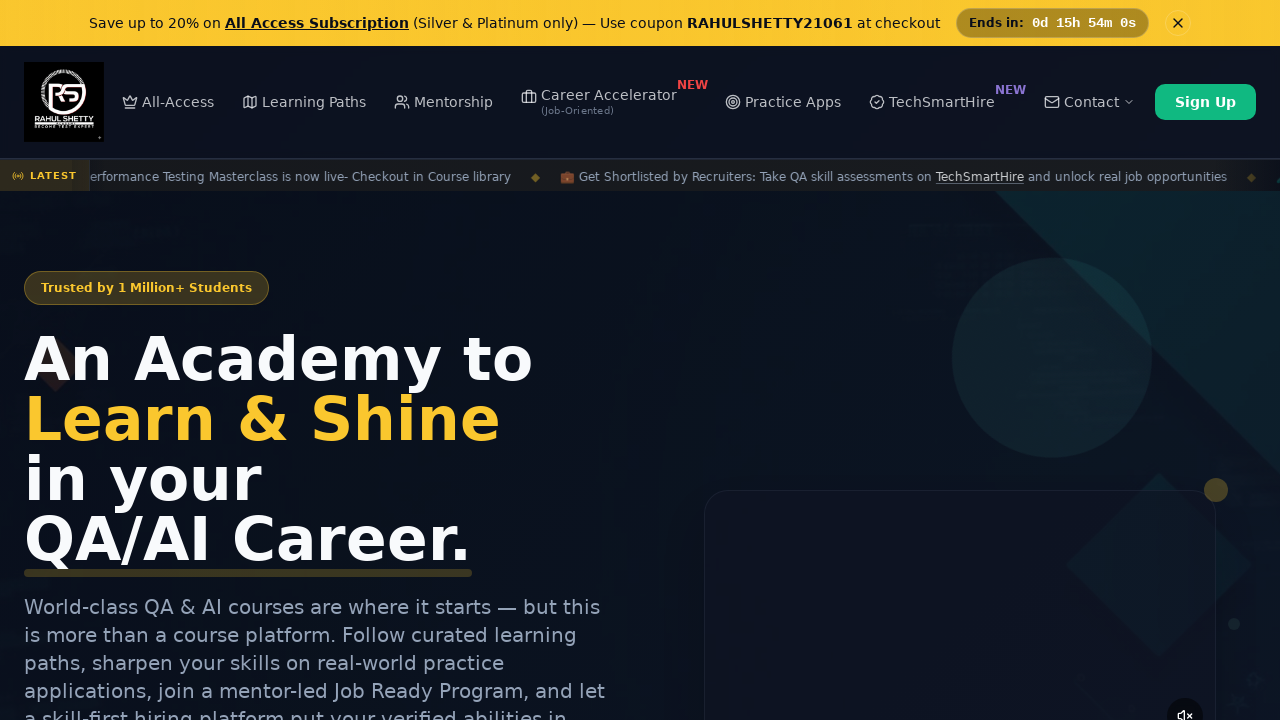

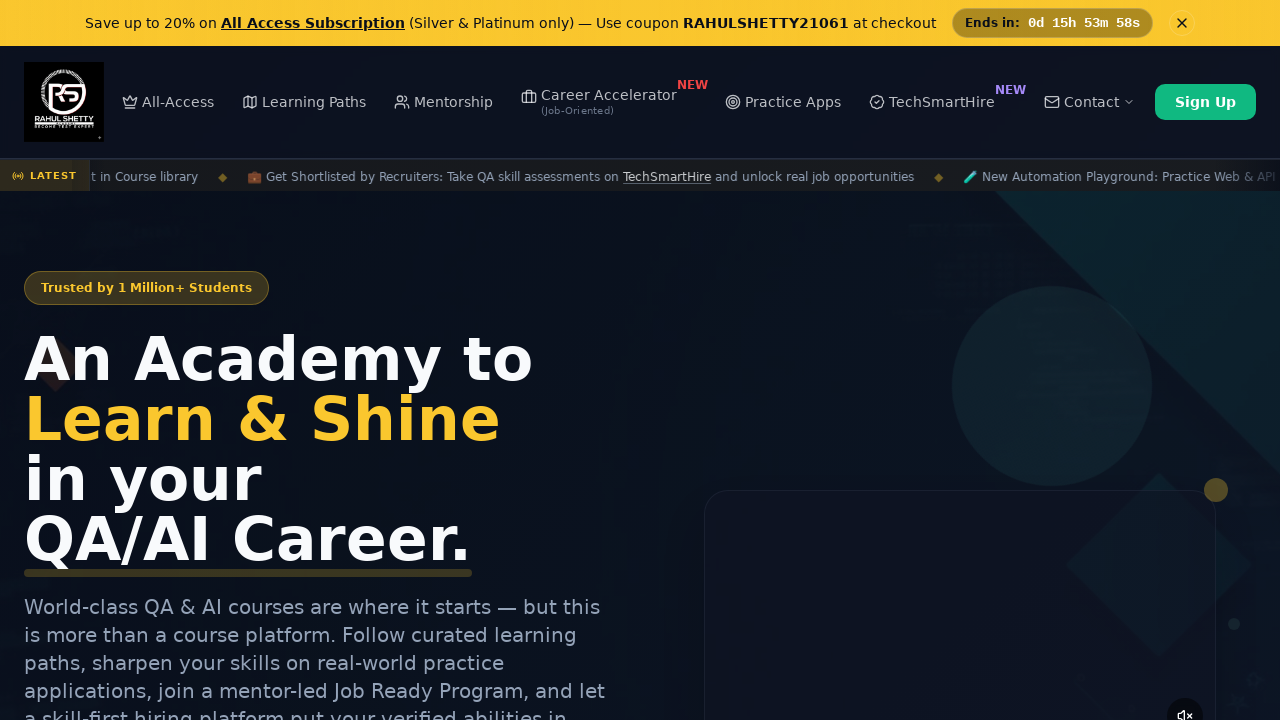